Tests the OrangeHRM 30-day free trial registration form by filling in subdomain, name, email, and contact phone number fields.

Starting URL: https://www.orangehrm.com/en/30-day-free-trial

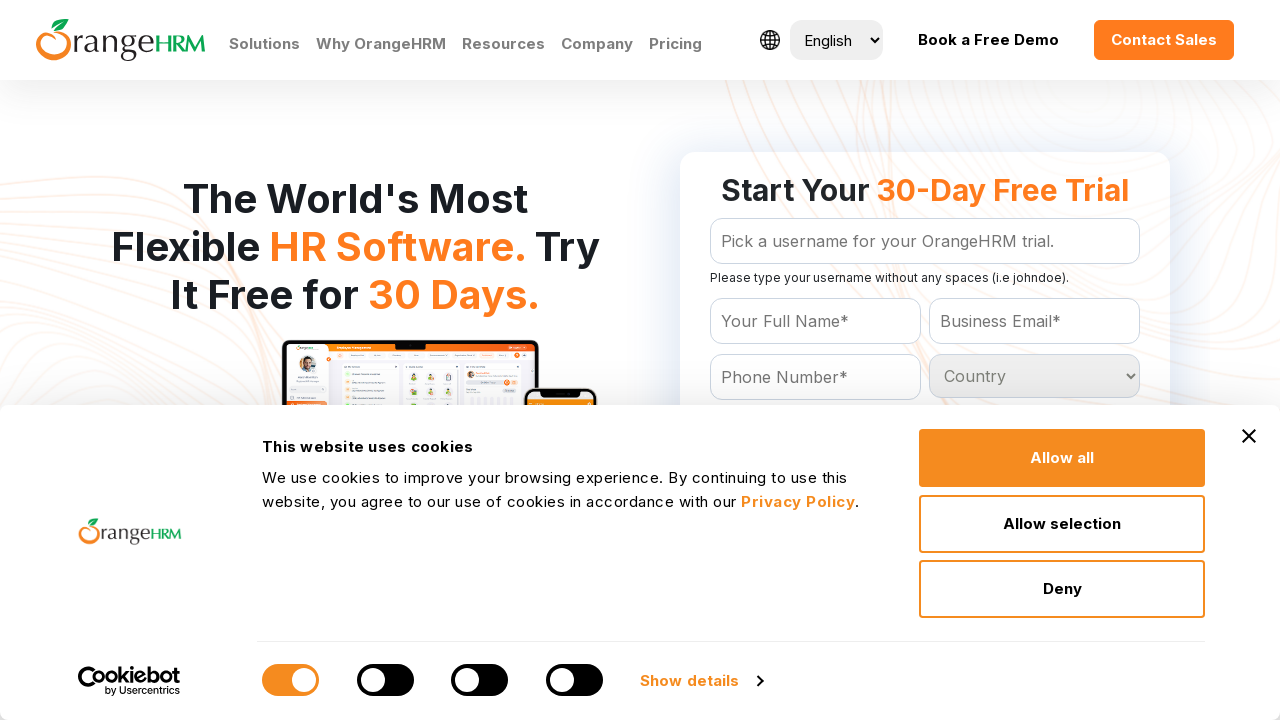

Filled subdomain field with 'demohrm2024' on div #Form_getForm_subdomain
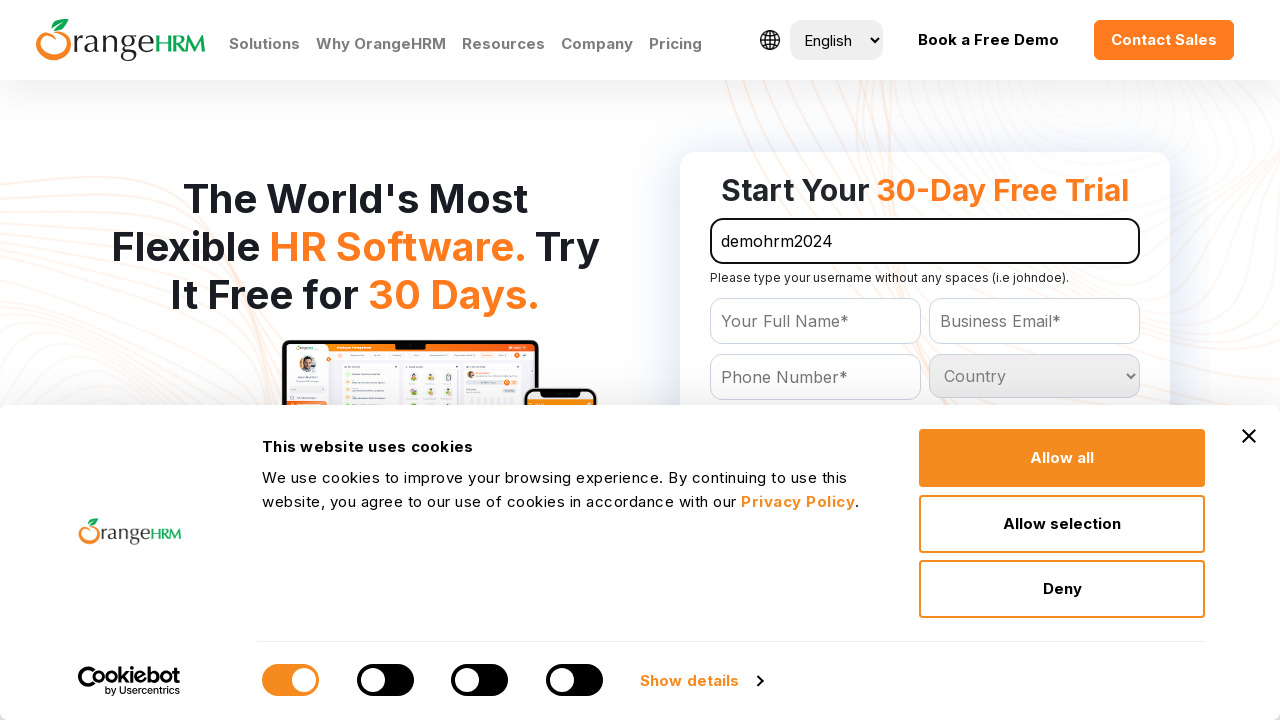

Filled name field with 'Sarah Johnson' on #Form_getForm_Name
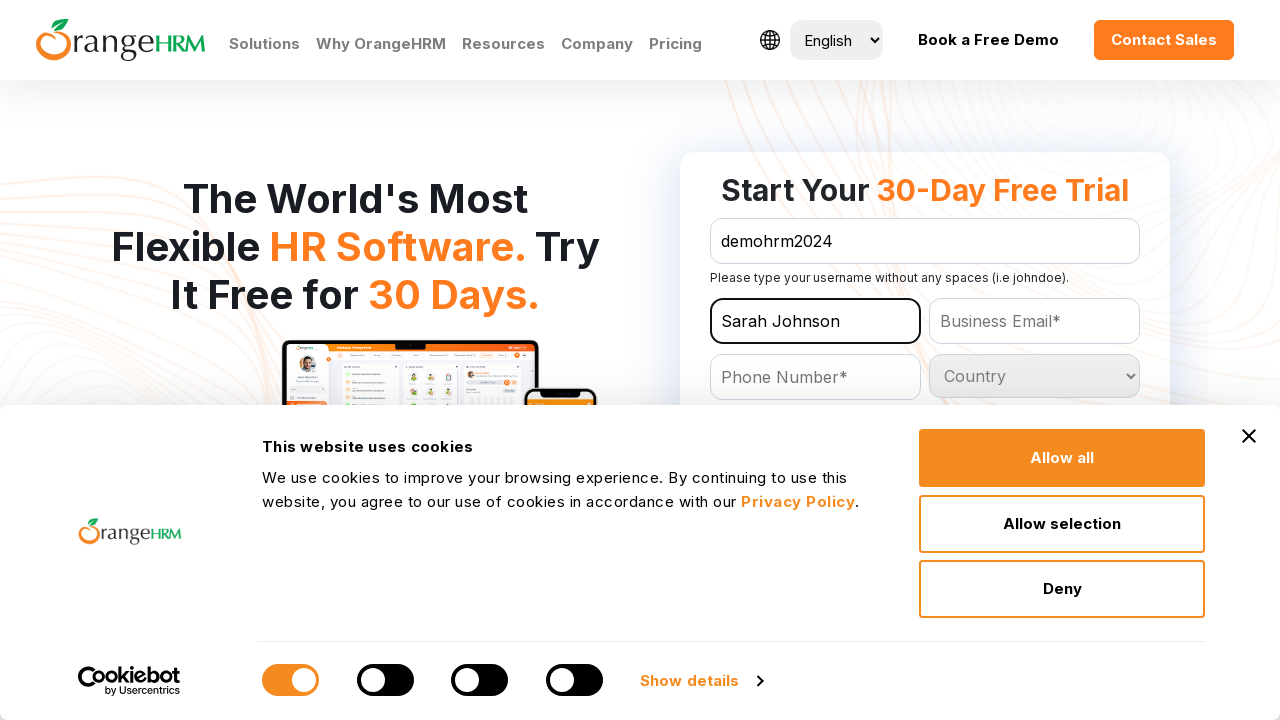

Filled email field with 'sarah.johnson.demo@gmail.com' on #Form_getForm_Email
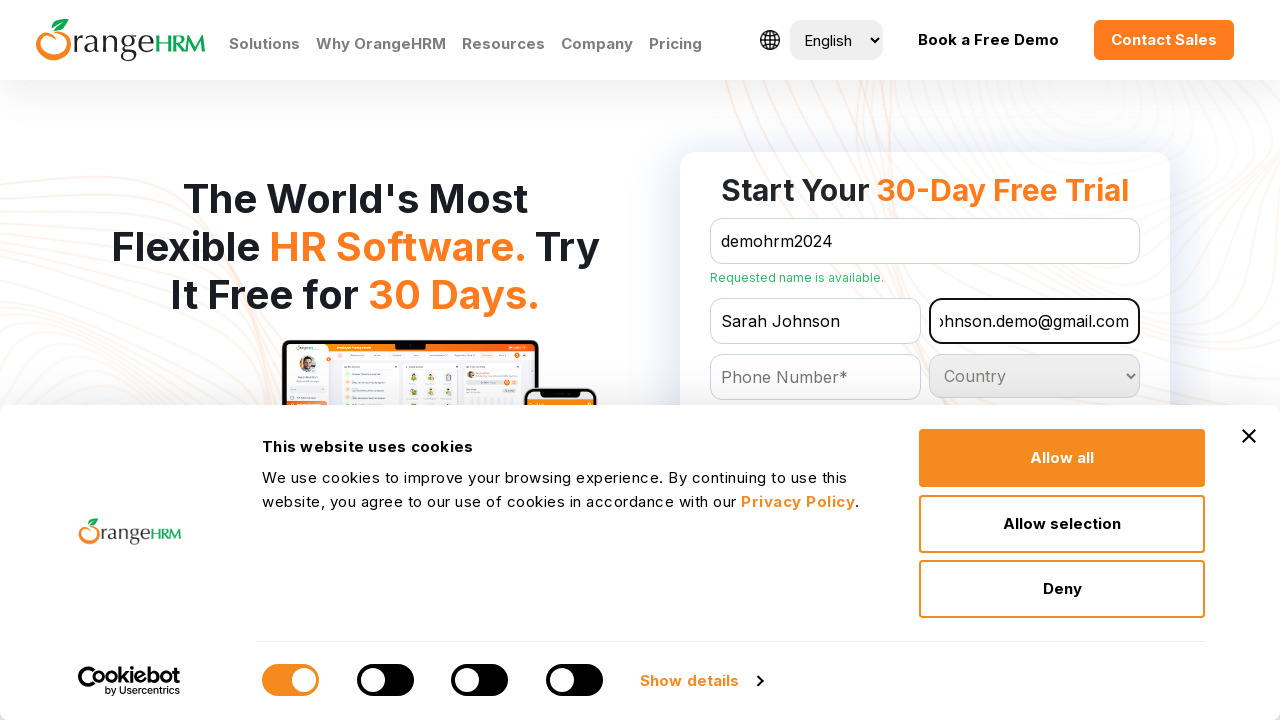

Filled contact phone number field with '5551234567' on #Form_getForm_Contact
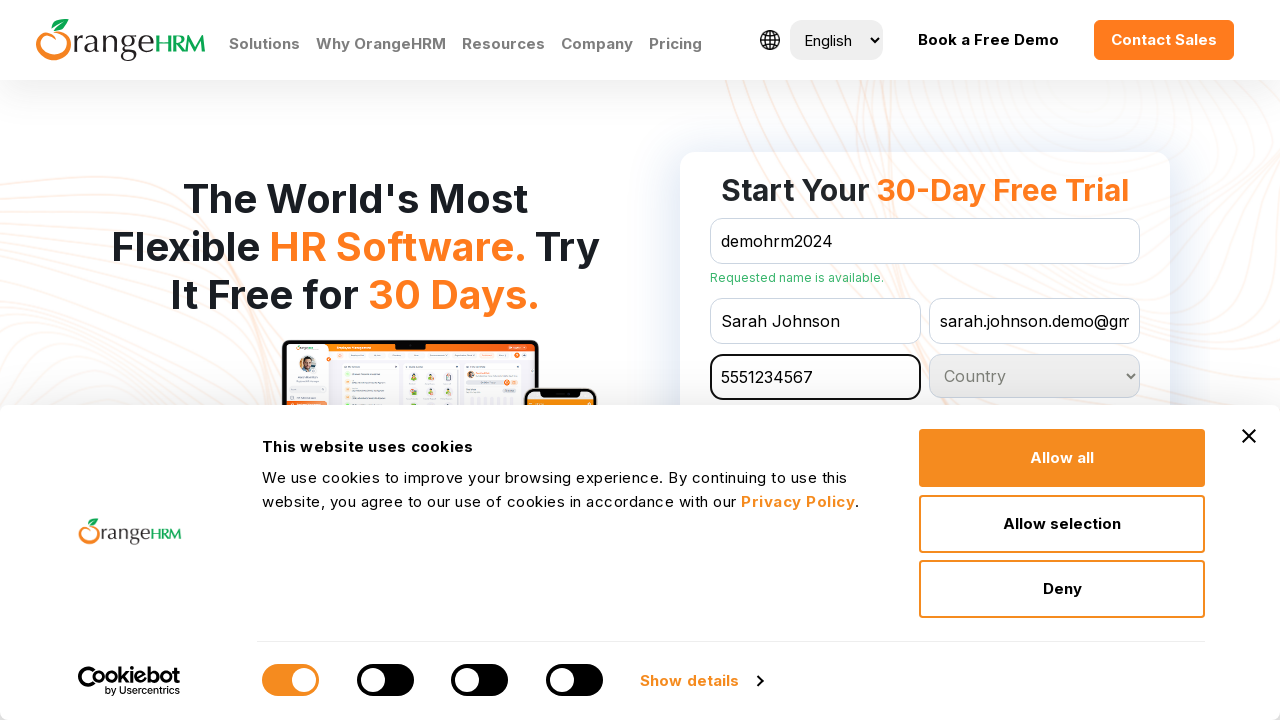

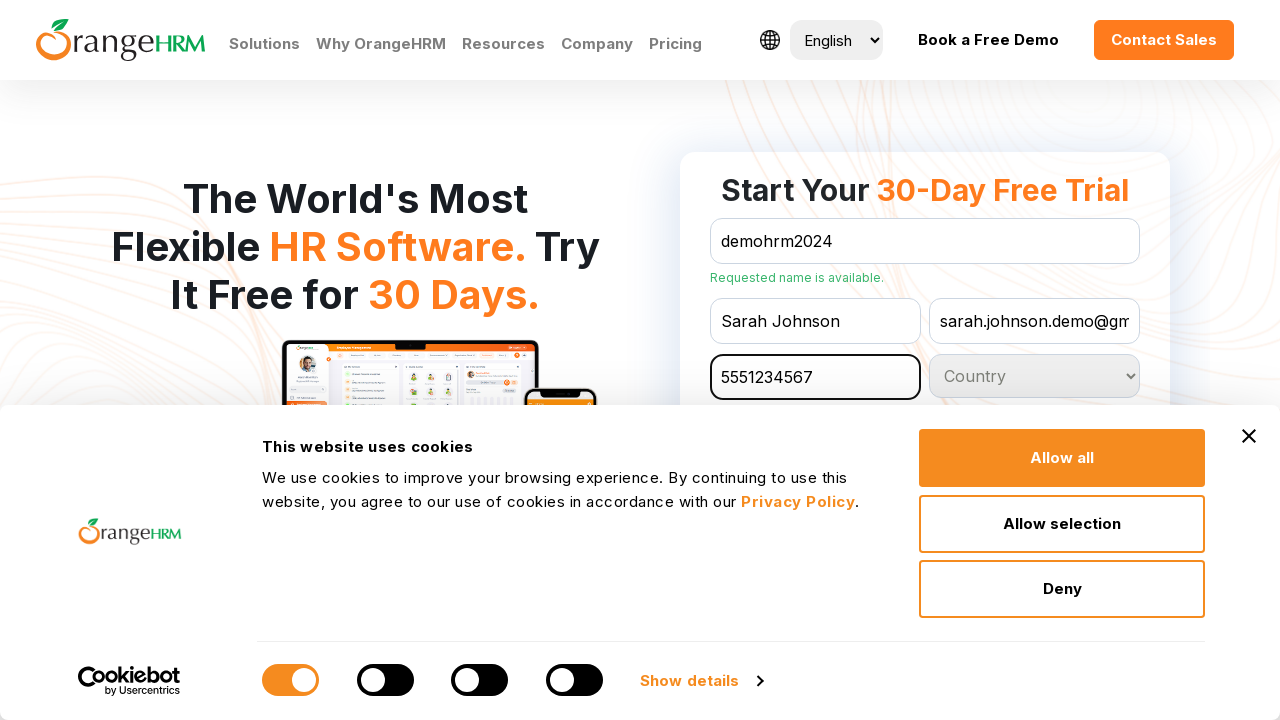